Tests nested iframe functionality by navigating to a page with iframes within iframes, switching through them, and entering text in an input field

Starting URL: http://demo.automationtesting.in/Frames.html

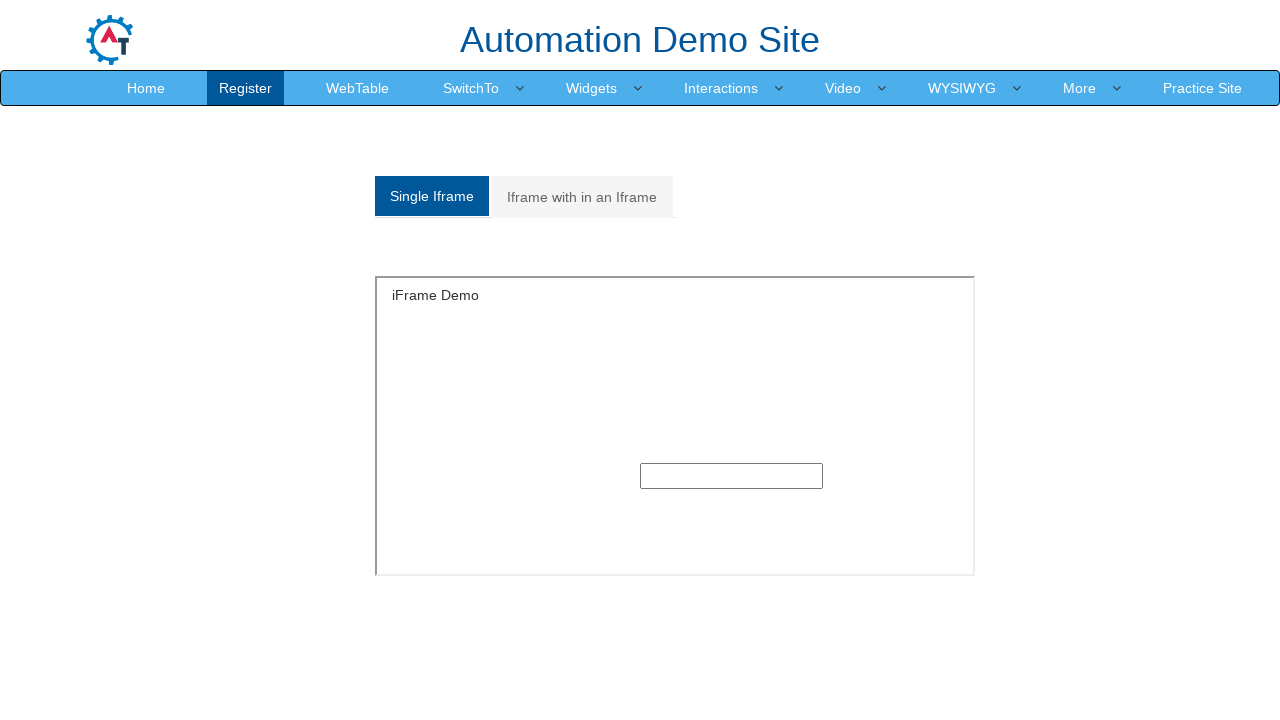

Clicked on 'Iframe with in an Iframe' link to navigate to nested iframe section at (582, 197) on text=Iframe with in an Iframe
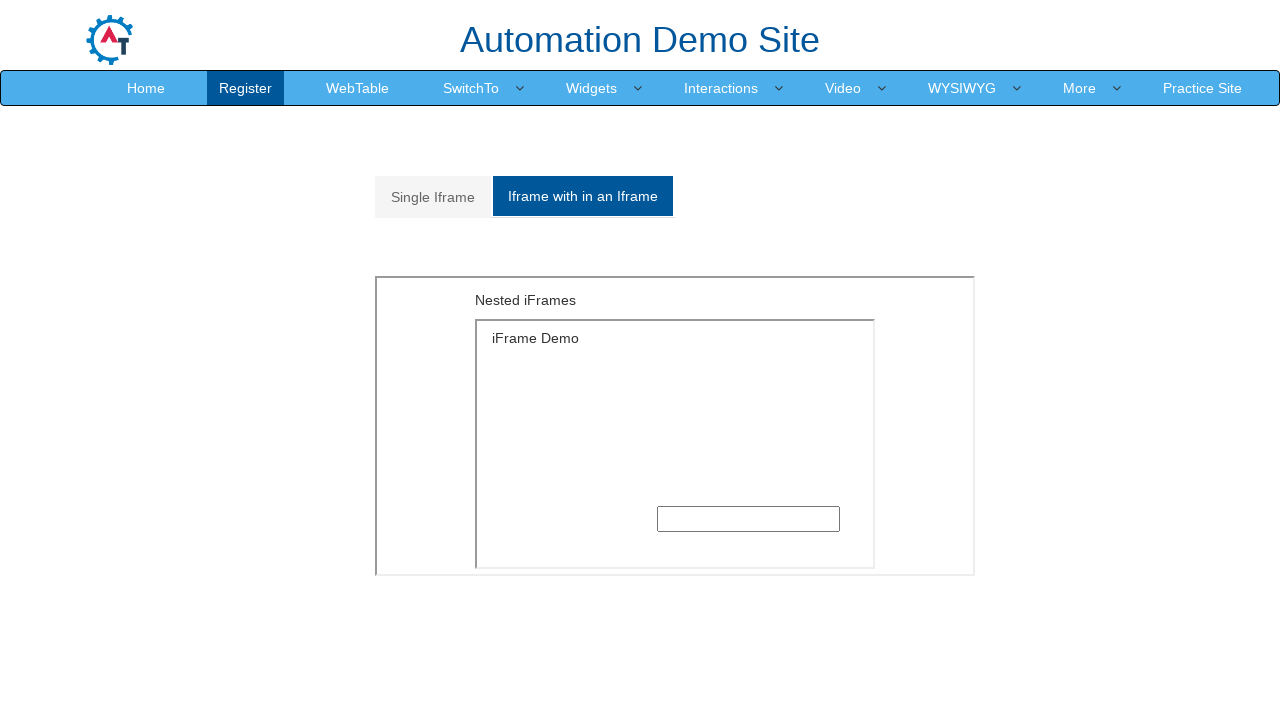

Located outer iframe with selector '#Multiple > iframe'
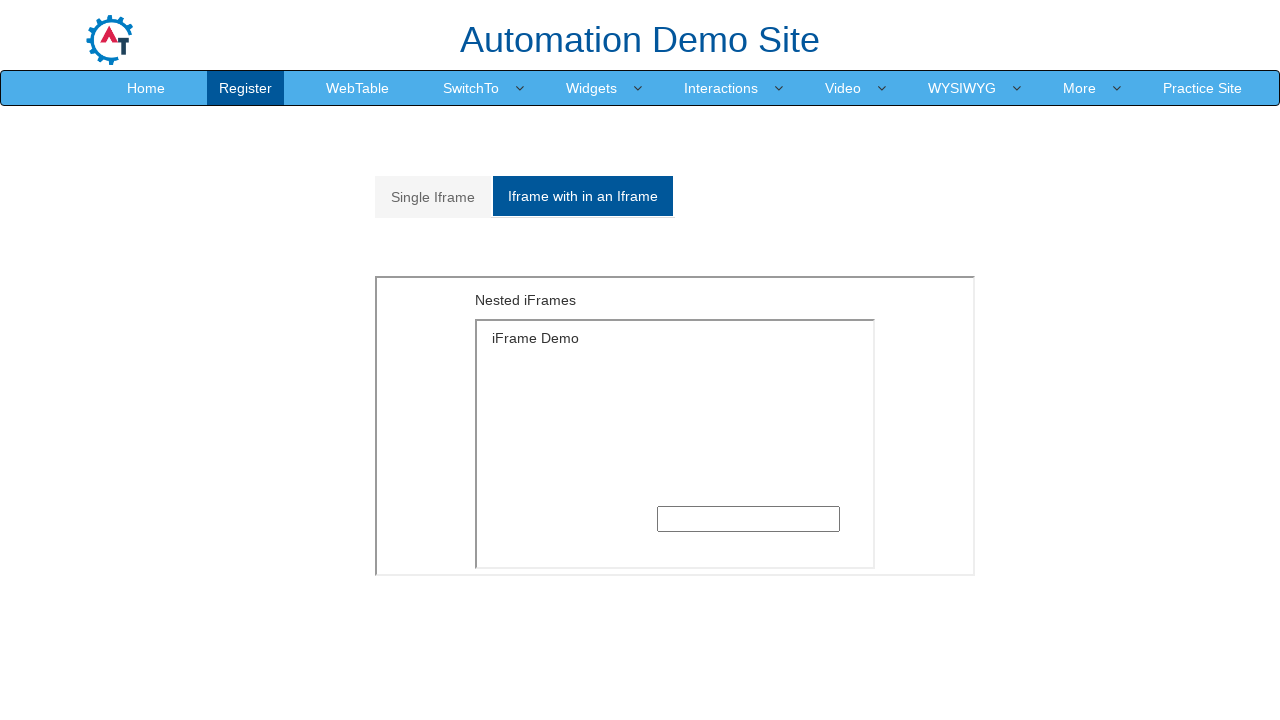

Located inner iframe within outer iframe
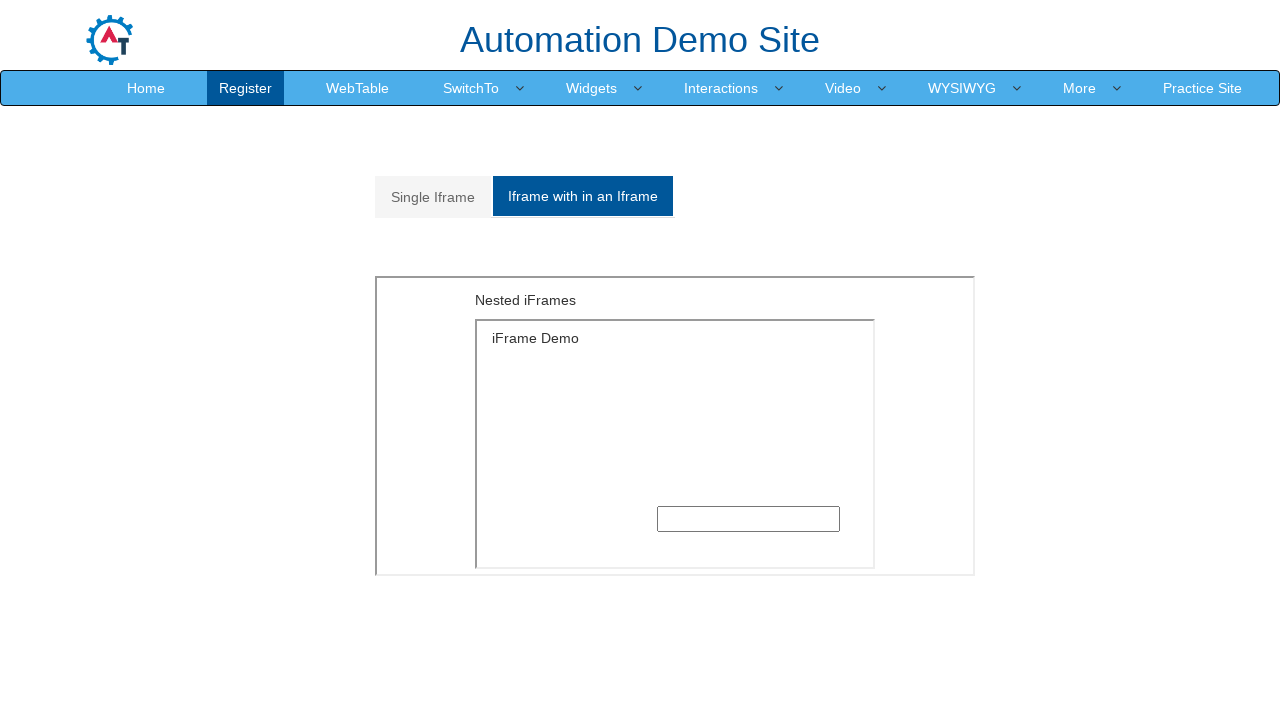

Filled text input field in inner iframe with 'Welcome' on #Multiple > iframe >> internal:control=enter-frame >> body > section > div > div
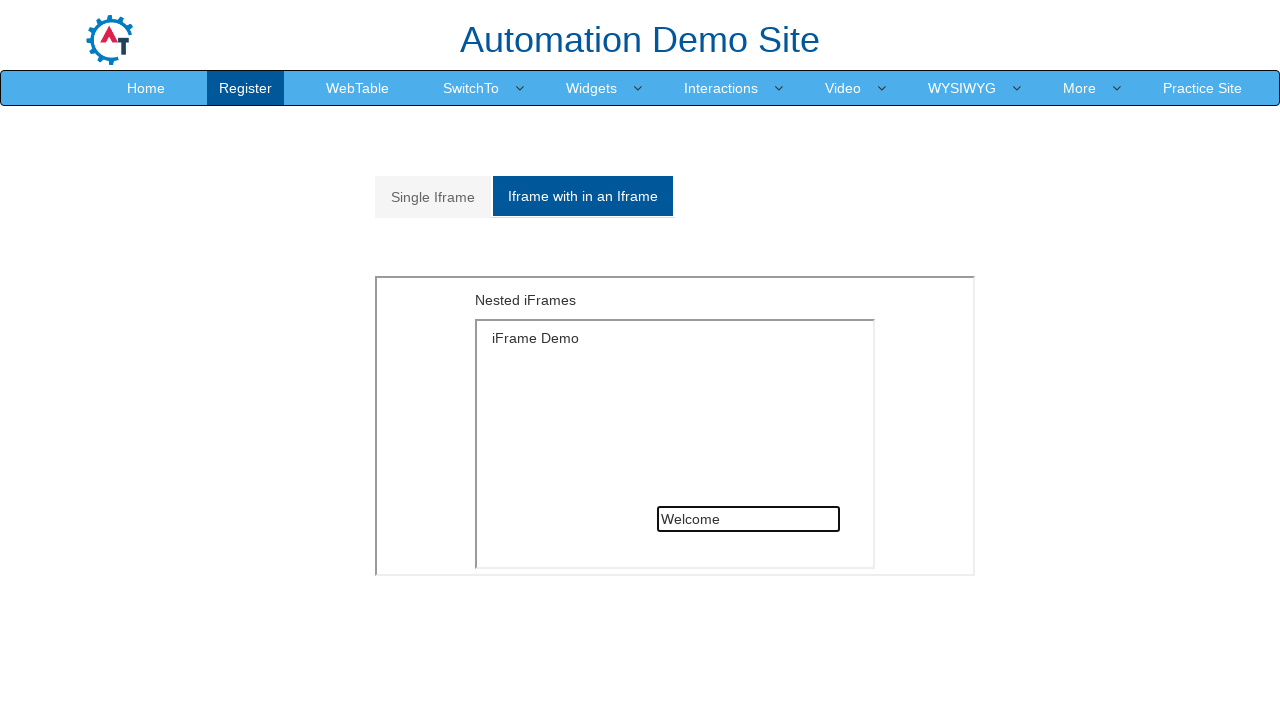

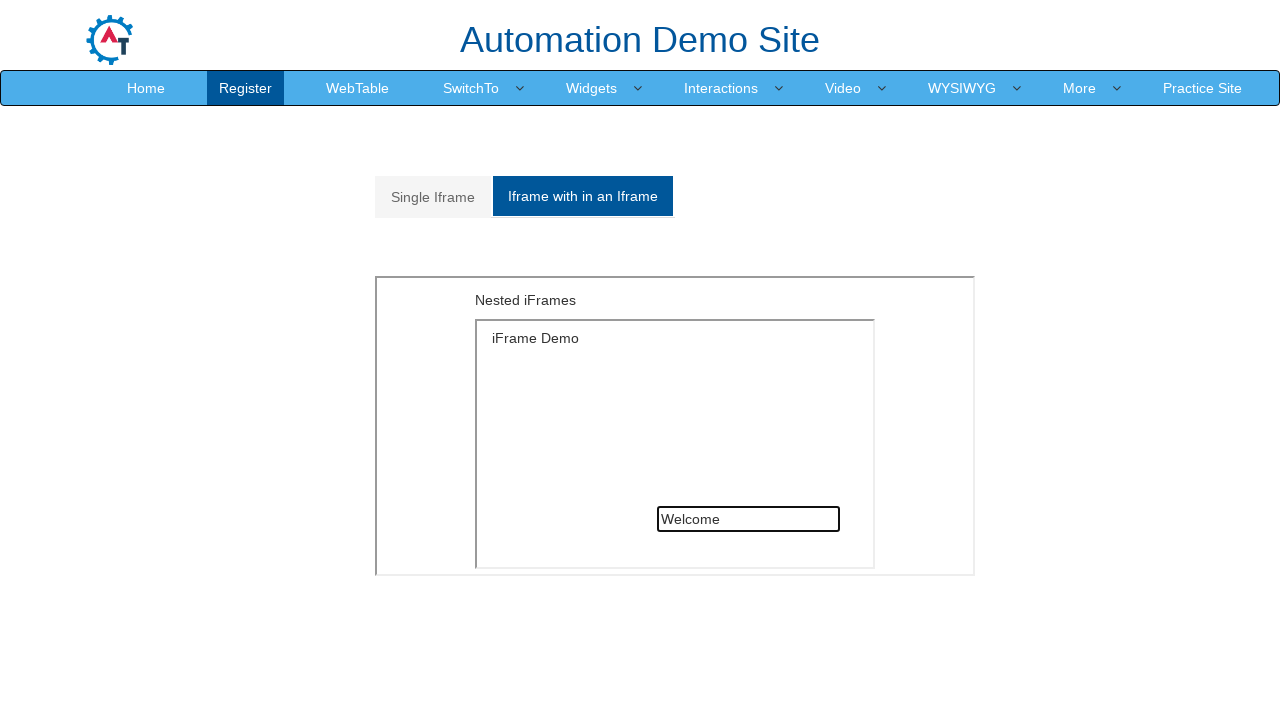